Tests opening a new window by clicking the Open Window button and navigating to the new page

Starting URL: https://rahulshettyacademy.com/AutomationPractice/

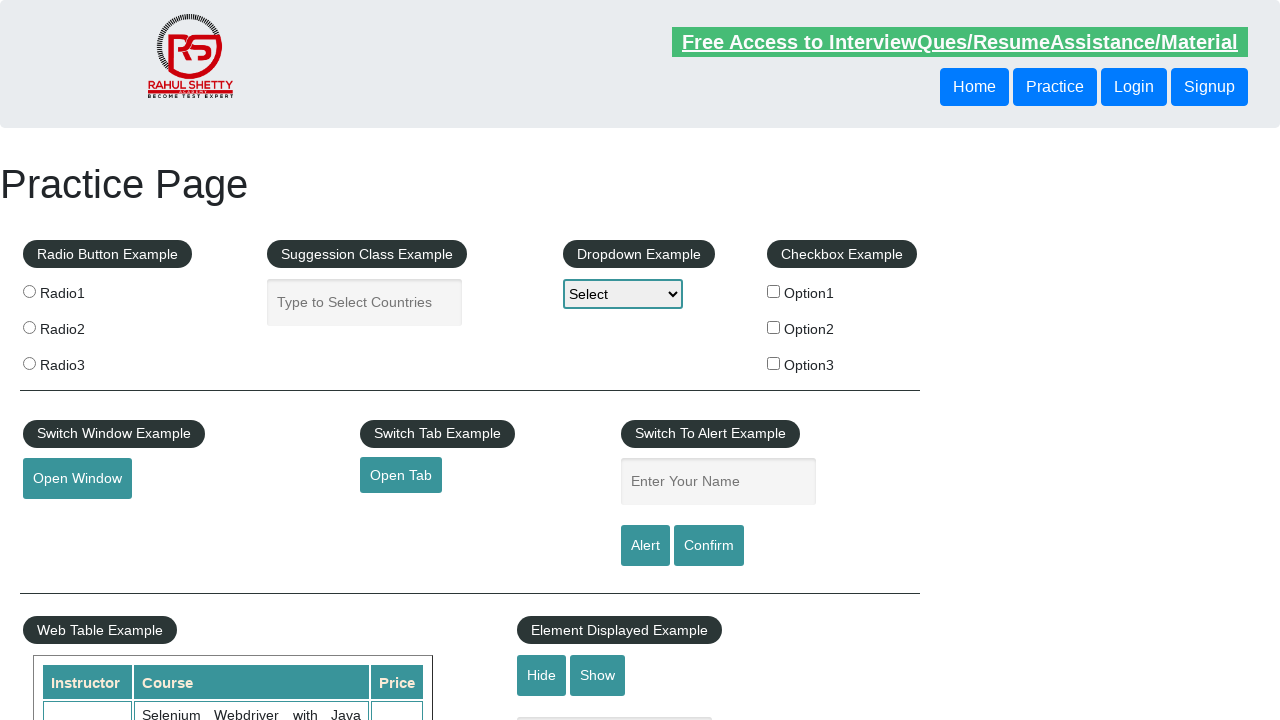

Clicked the Open Window button at (77, 479) on #openwindow
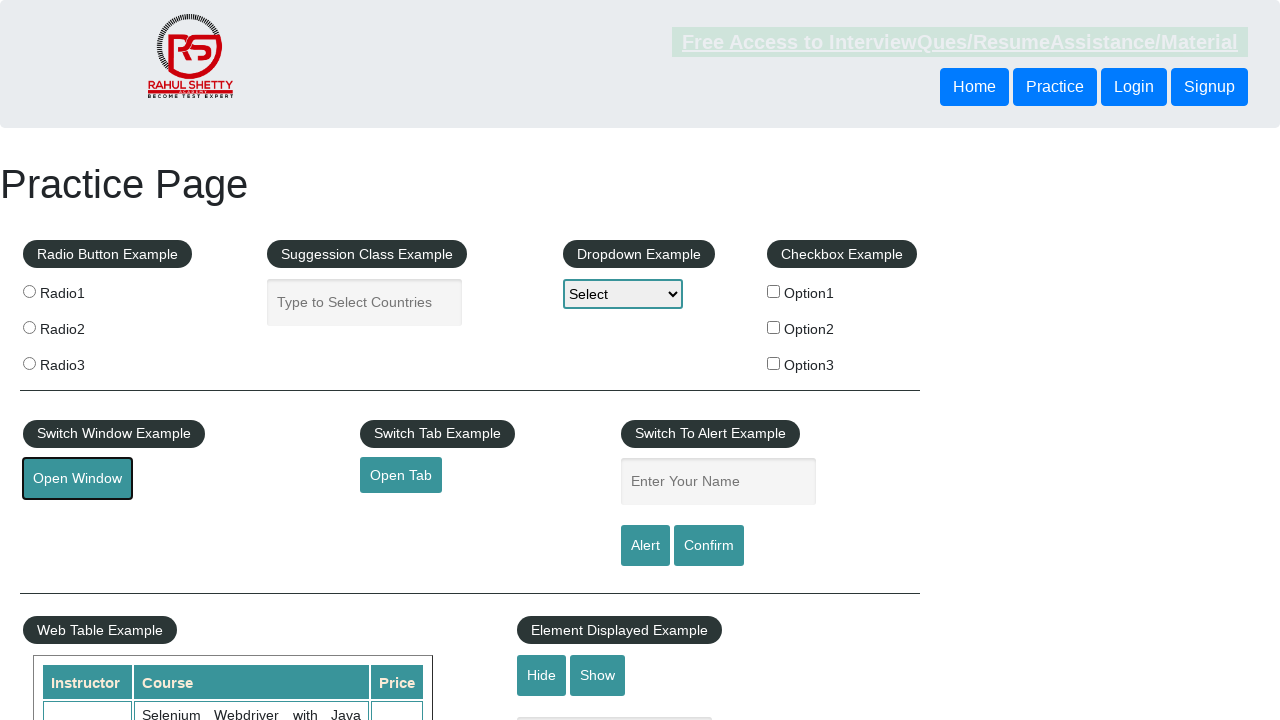

Navigated to QA Click Academy page
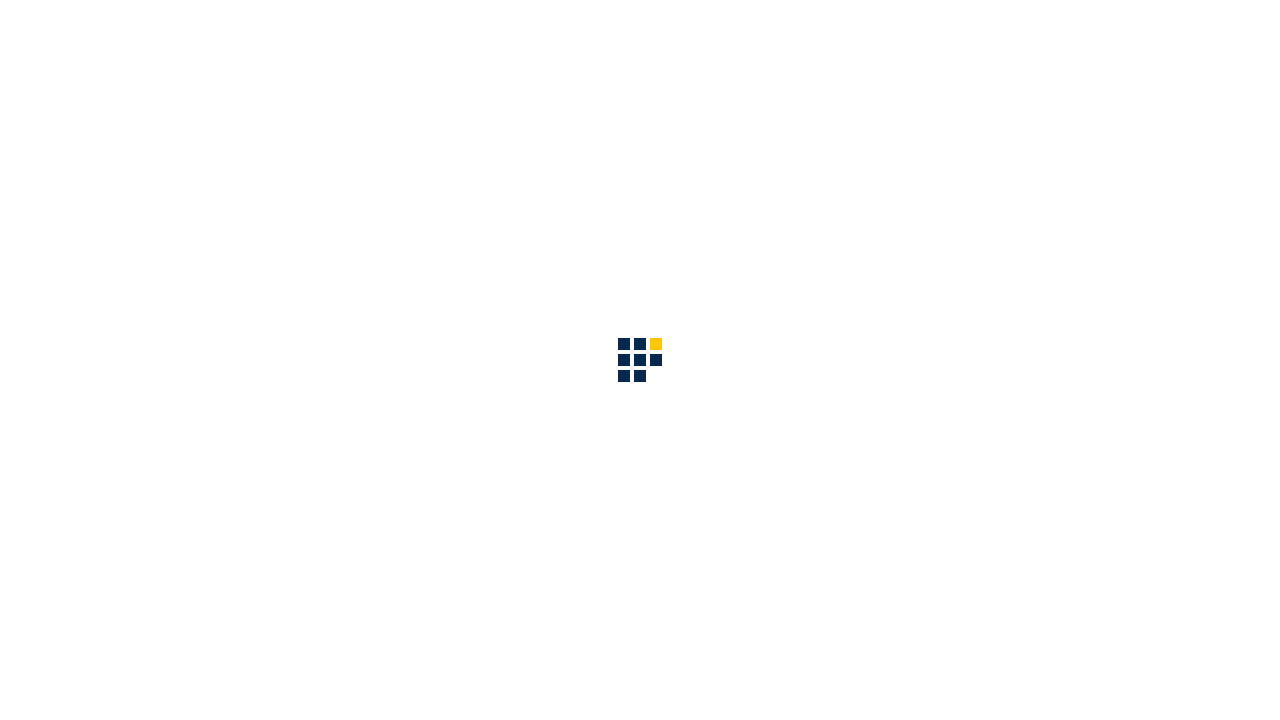

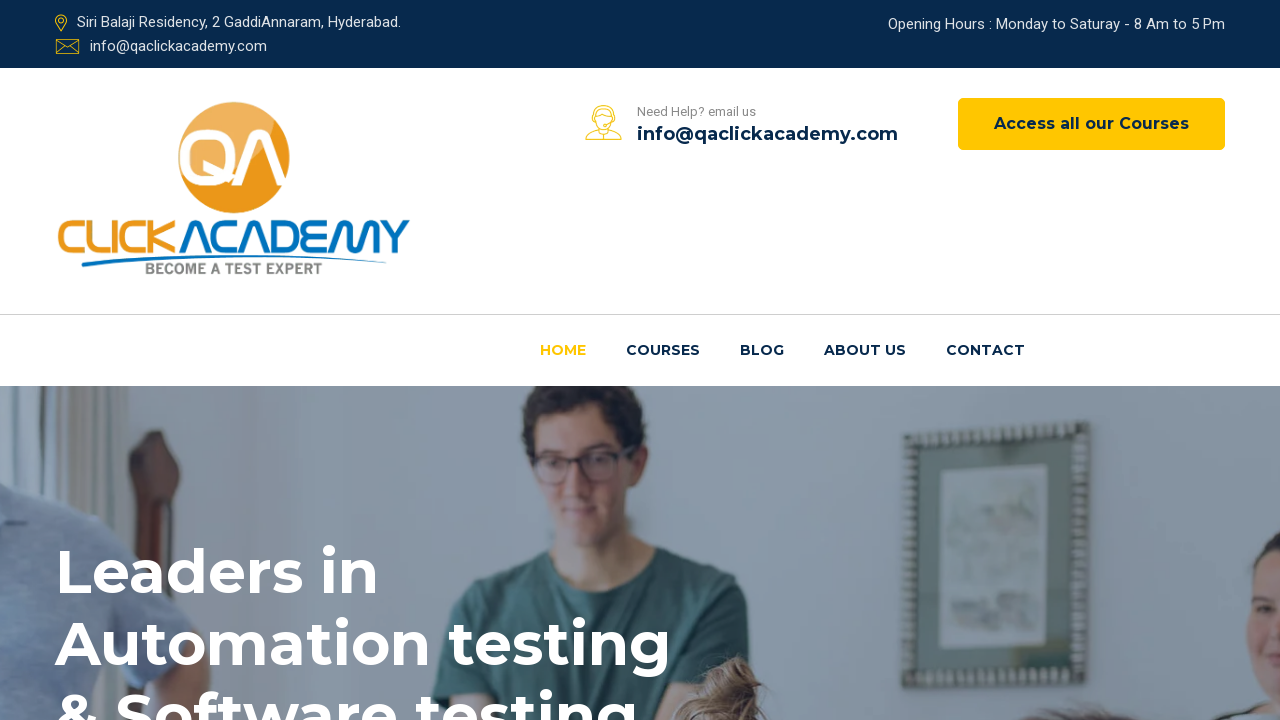